Tests the search functionality on Labirint.ru bookstore by entering "Python" as a search query in the search field

Starting URL: https://www.labirint.ru/

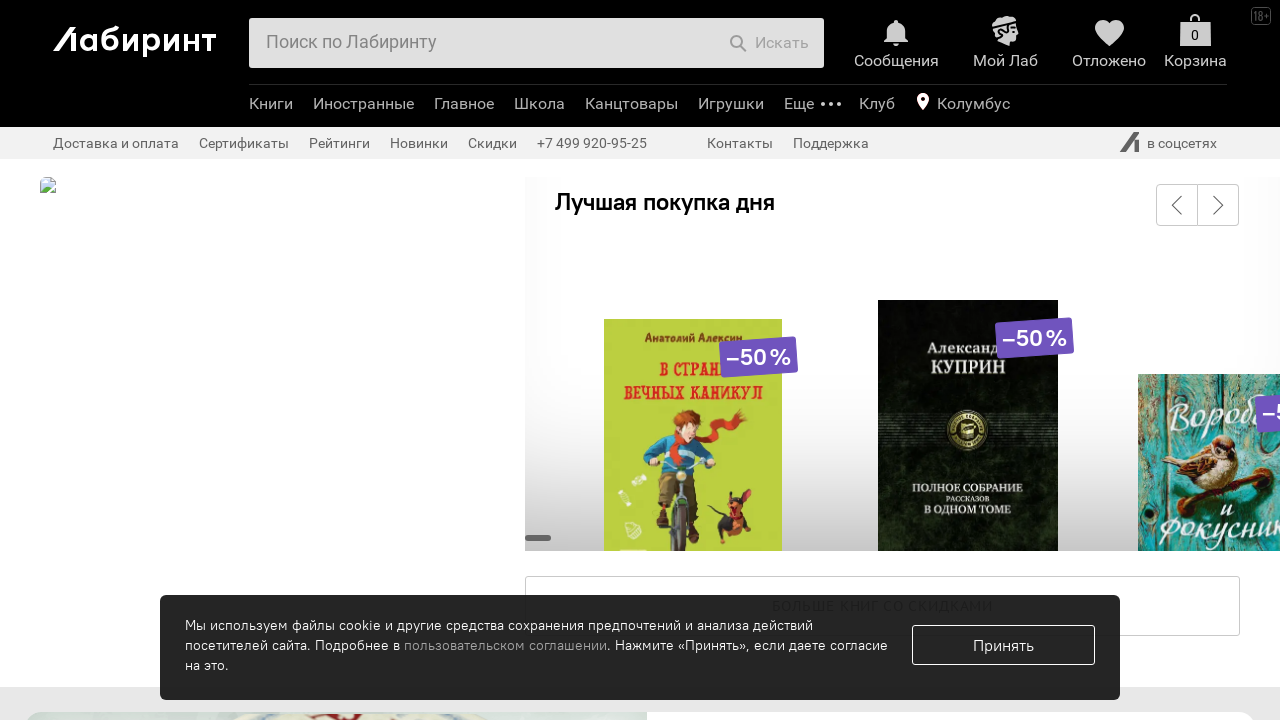

Filled search field with 'Python' on #search-field
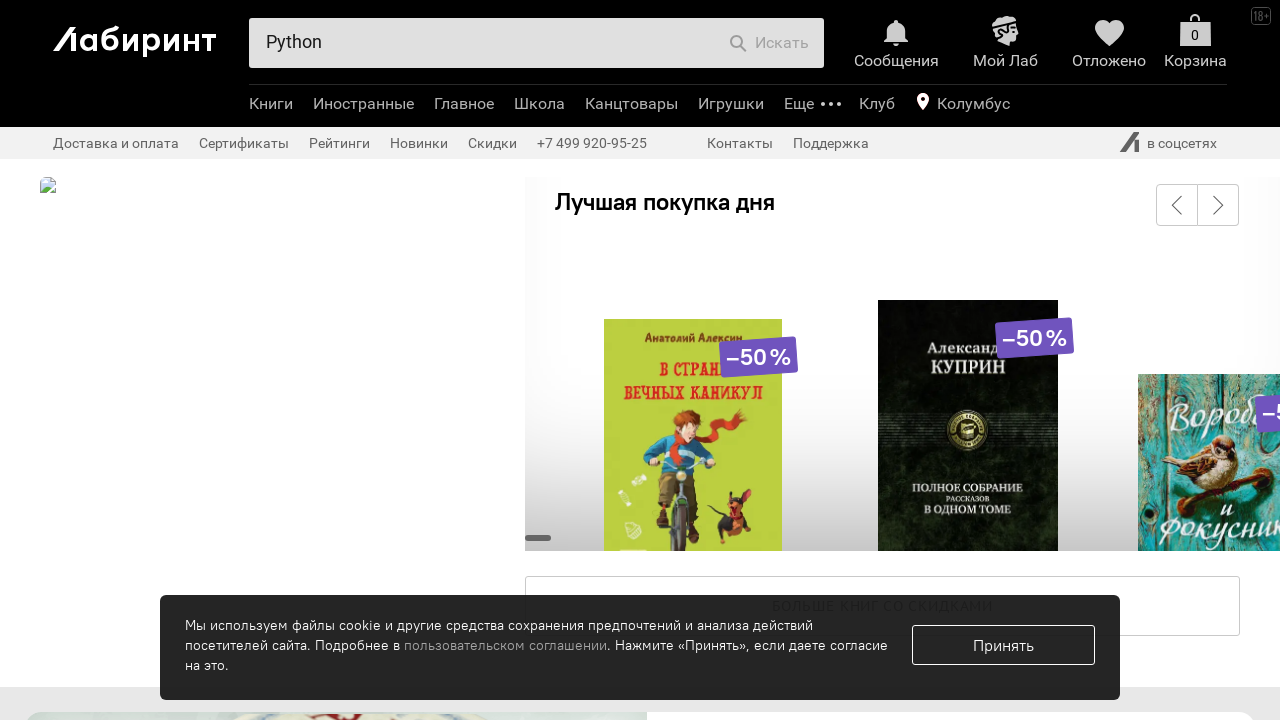

Waited 2 seconds for search suggestions or results to appear
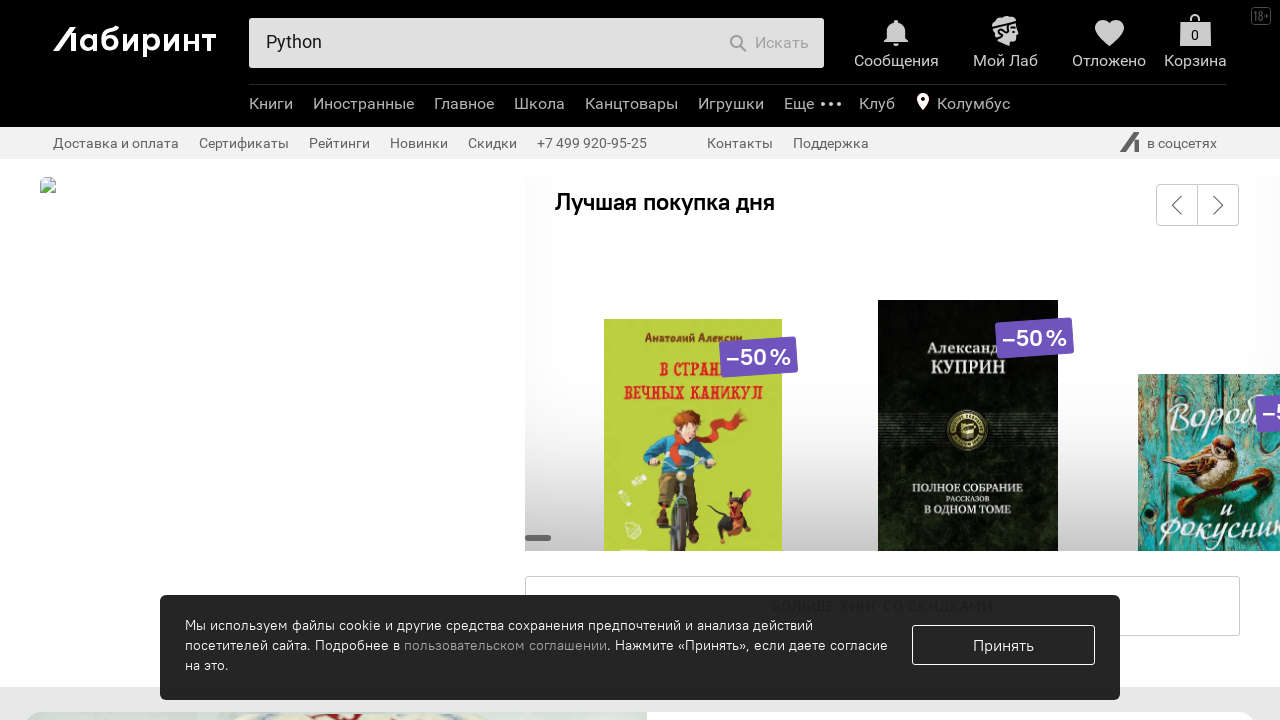

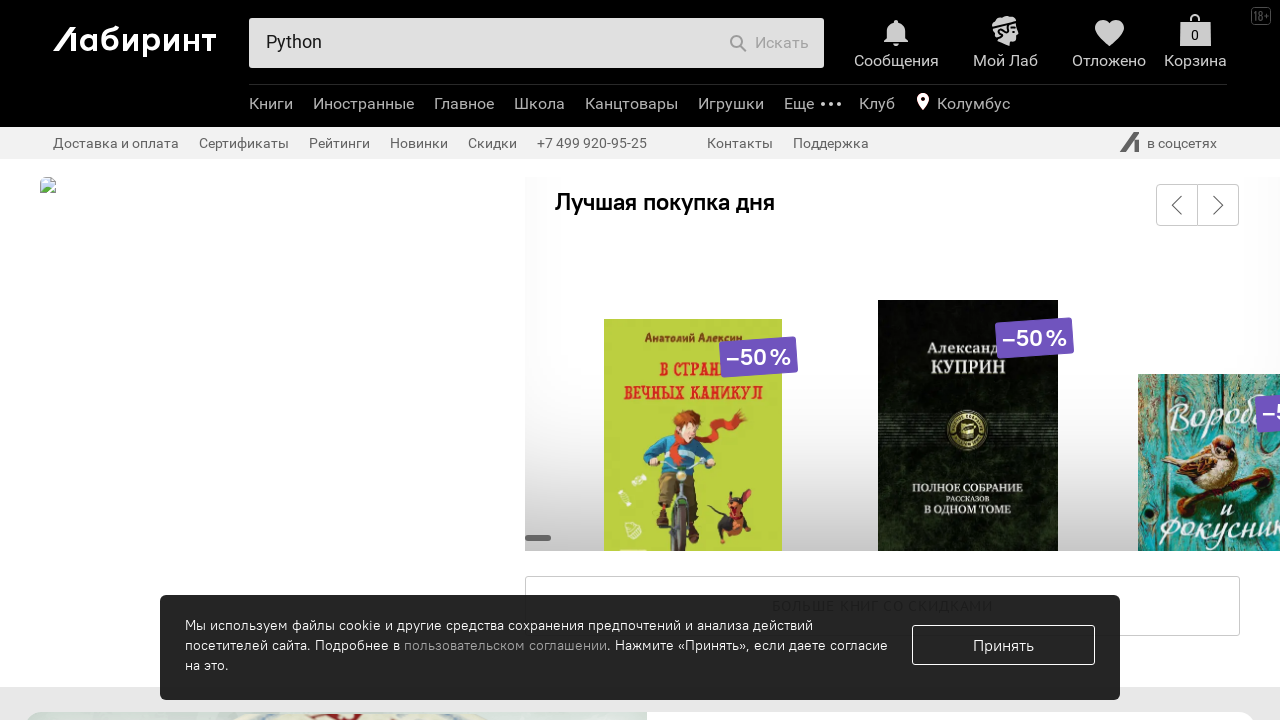